Tests the practice form by filling in name, email, and mobile number fields

Starting URL: https://demoqa.com/automation-practice-form

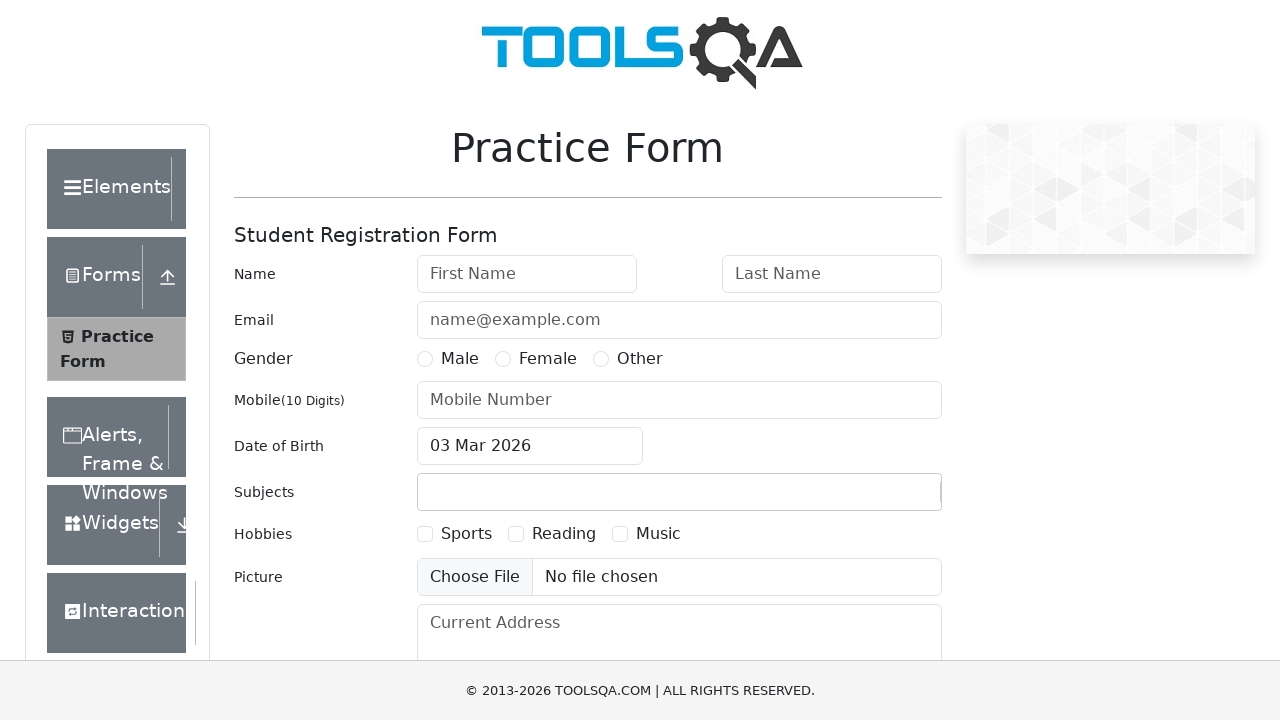

Filled first name field with 'Marcus' on #firstName
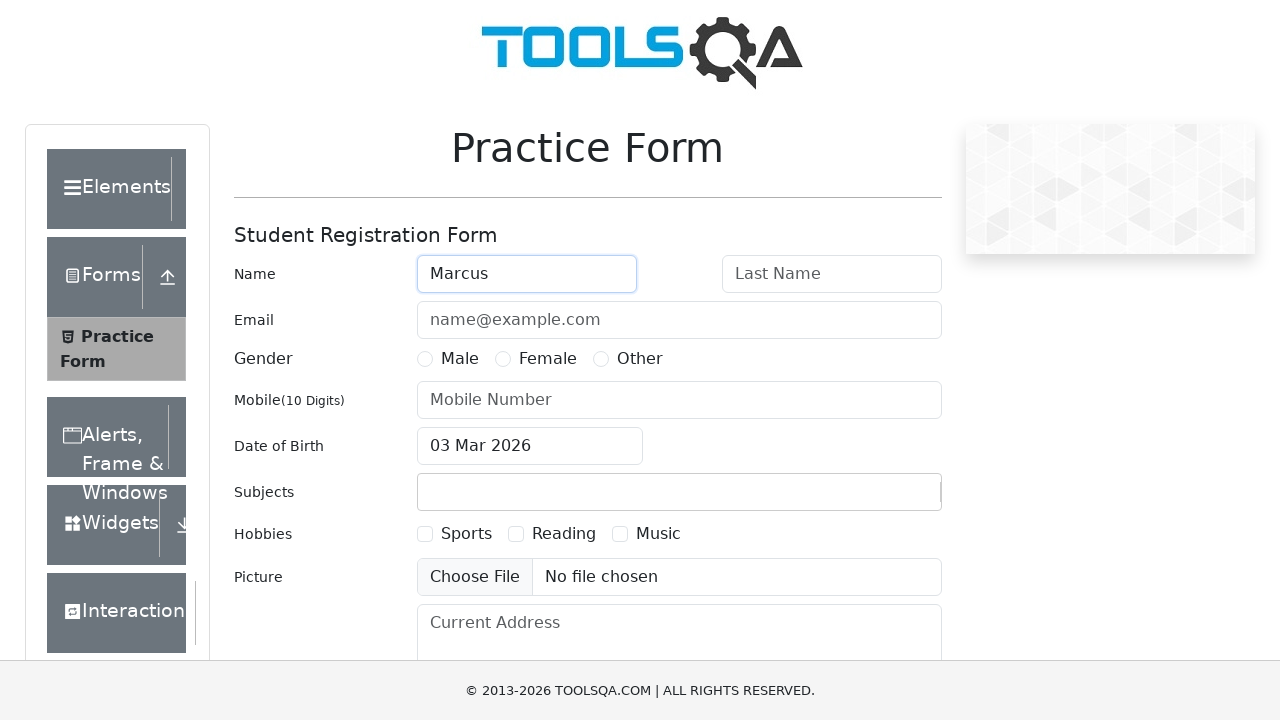

Filled last name field with 'Thompson' on #lastName
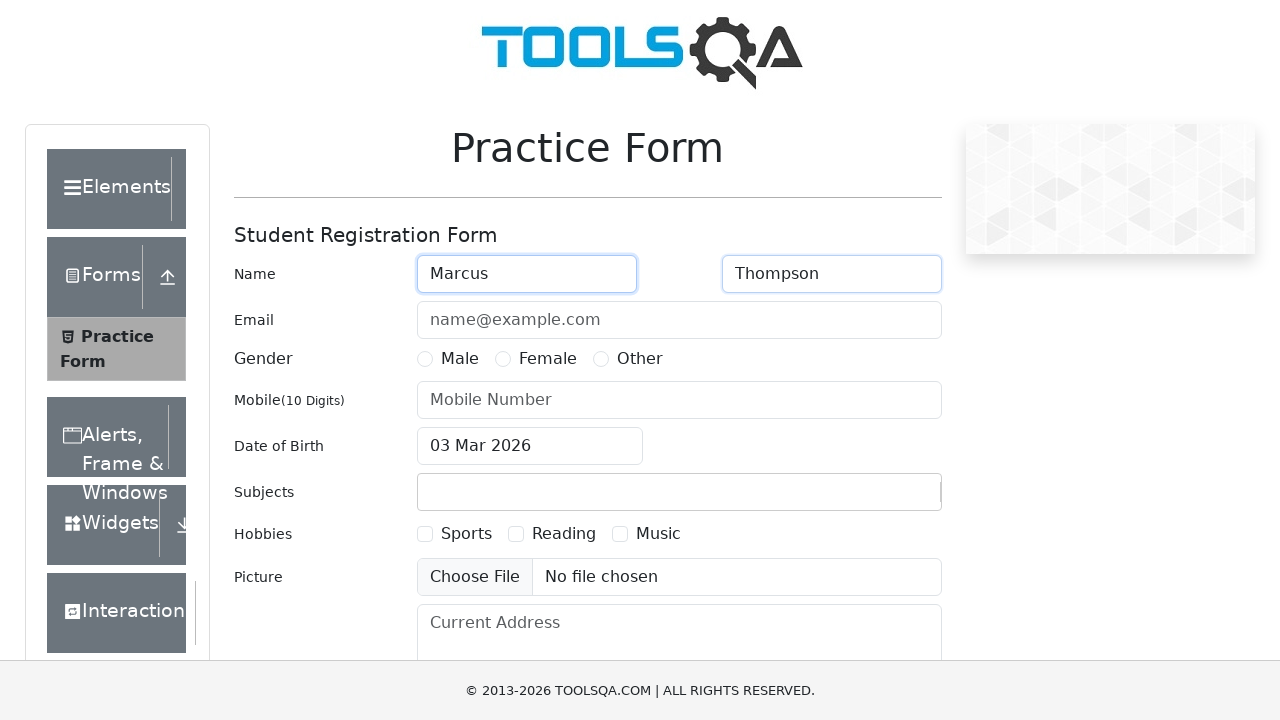

Filled email field with 'marcus.thompson@example.com' on #userEmail
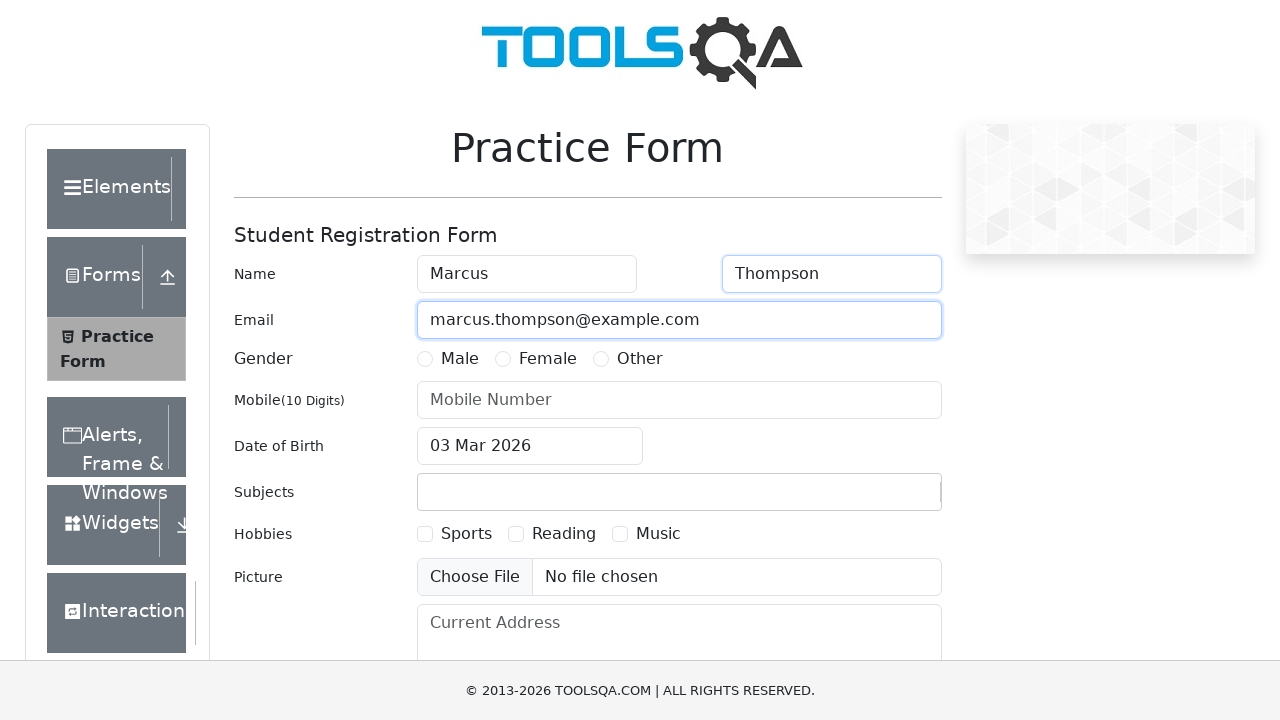

Filled mobile number field with '7825461930' on #userNumber
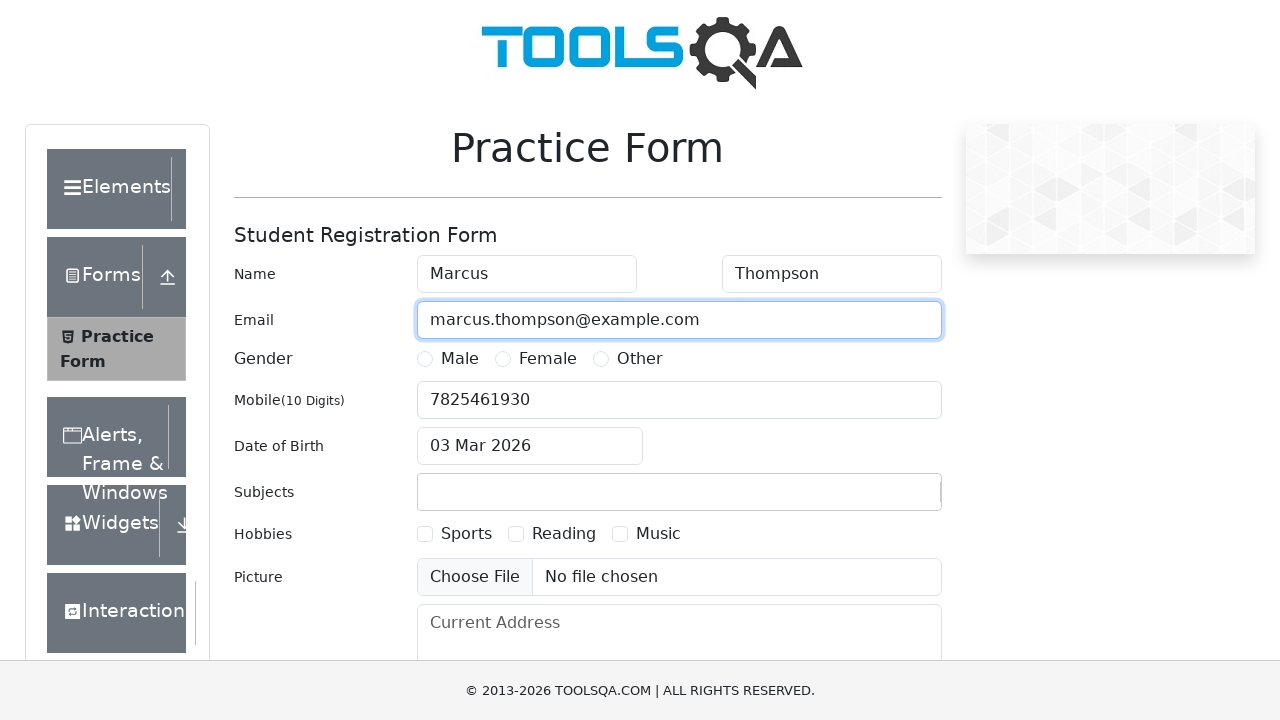

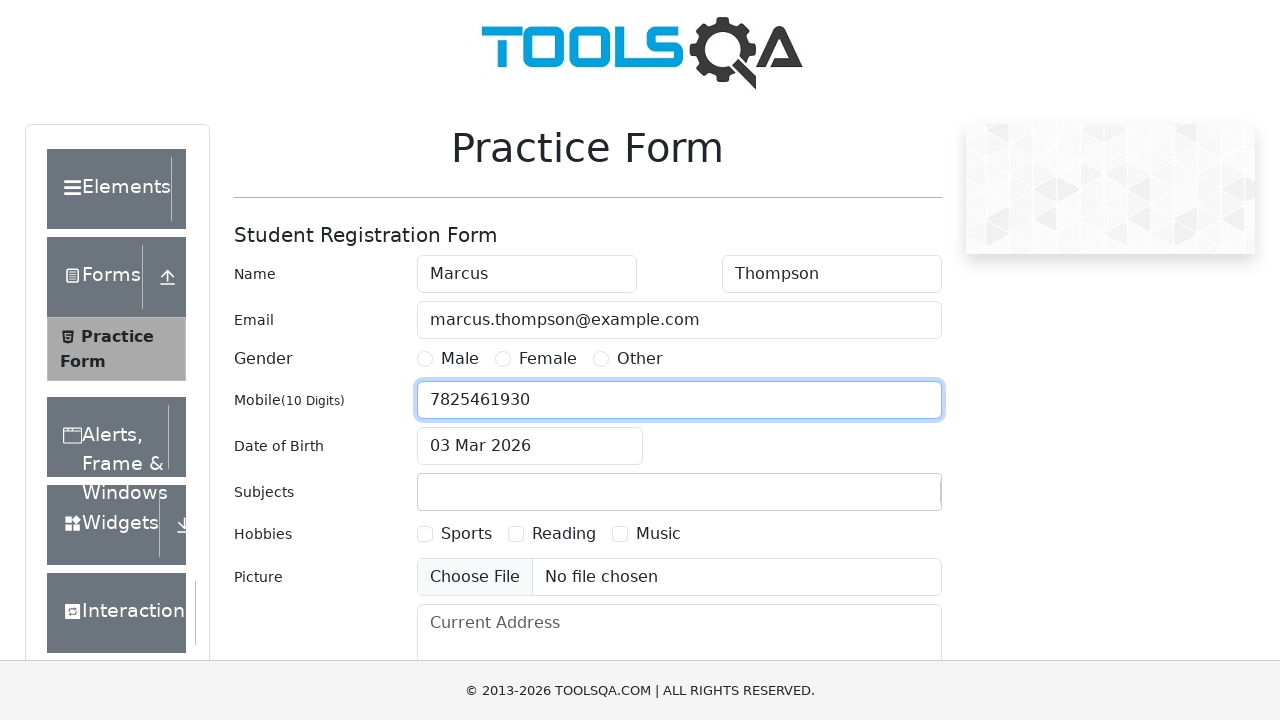